Tests AJAX functionality by clicking on a year link (2015) and waiting for movie data to load dynamically on the page

Starting URL: https://www.scrapethissite.com/pages/ajax-javascript/

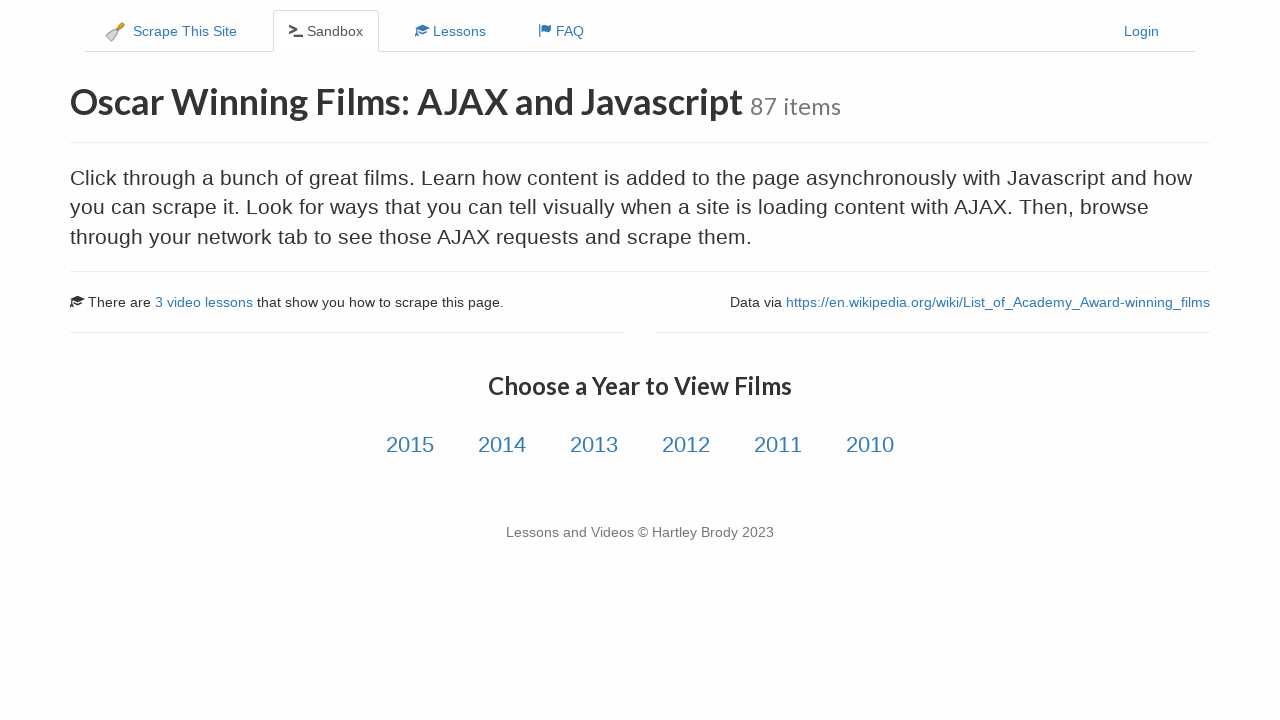

Clicked on 2015 year link to trigger AJAX movie data load at (410, 445) on internal:role=link[name="2015"i]
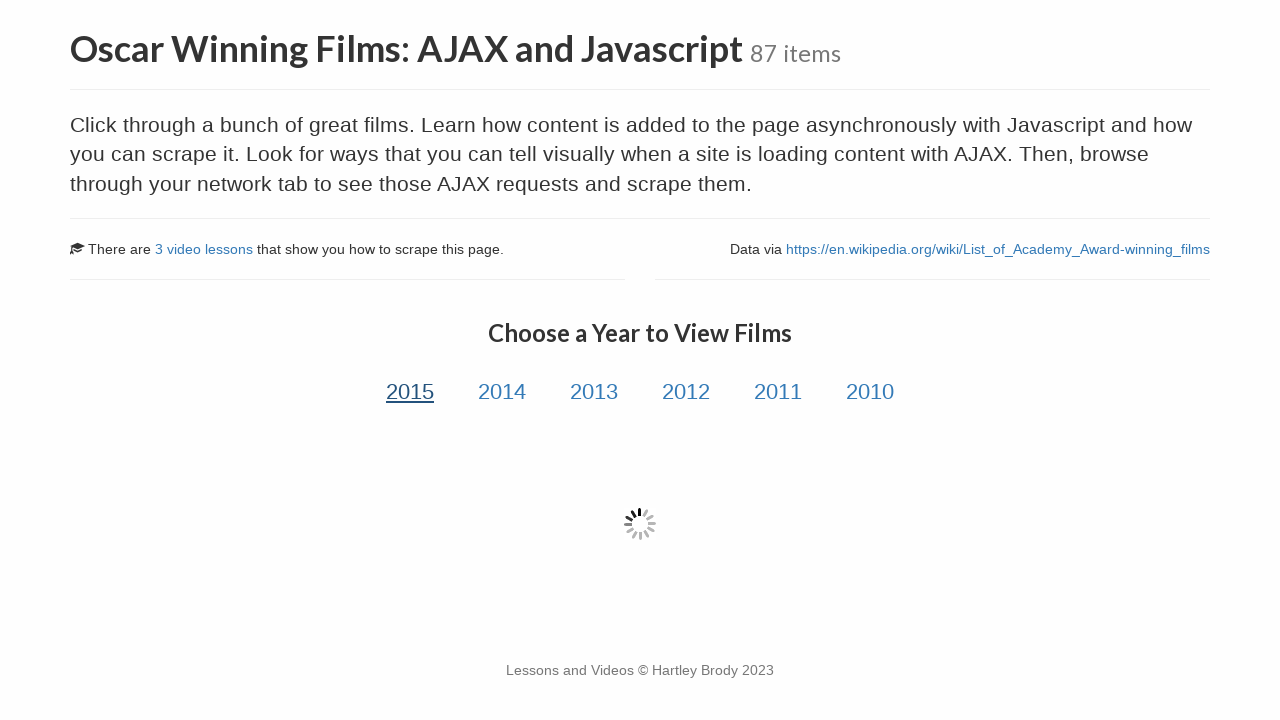

Movie data loaded successfully via AJAX - film titles are now visible
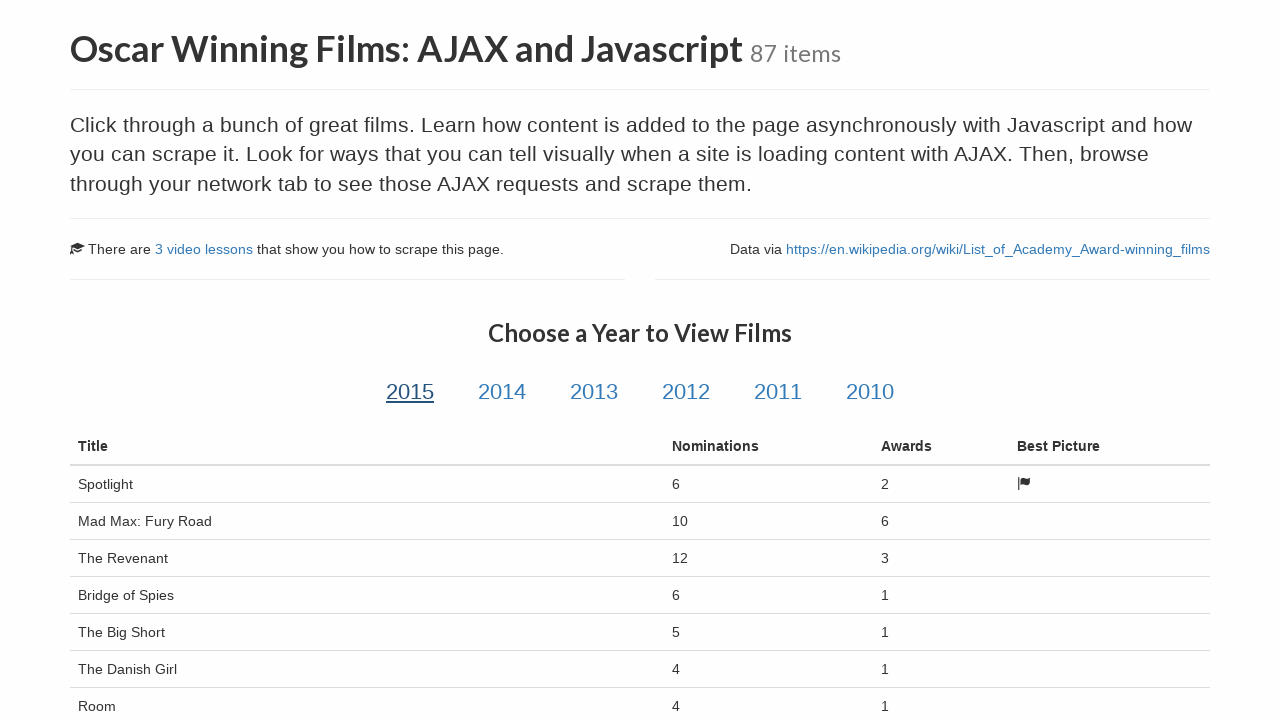

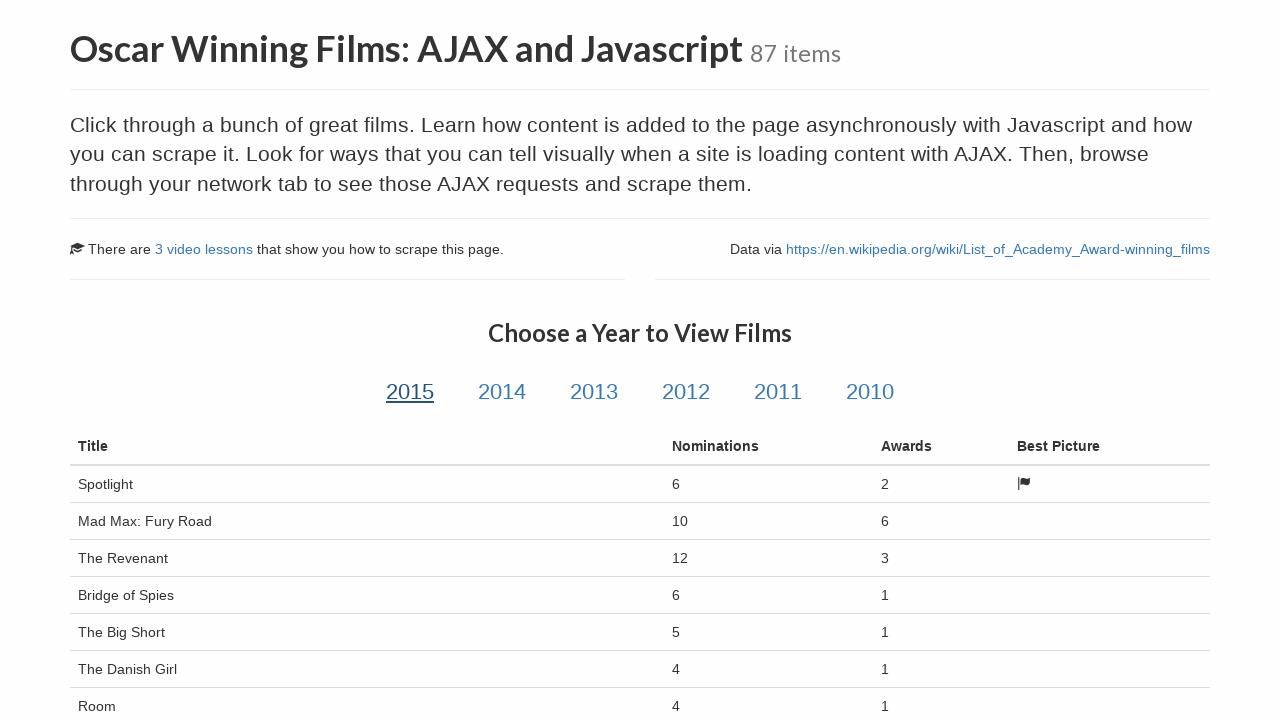